Navigates to a test automation practice page, scrolls to a paginated product table, searches through pages to find a specific product ("Soundbar"), clicks its checkbox, and retrieves the amount.

Starting URL: https://testautomationpractice.blogspot.com/

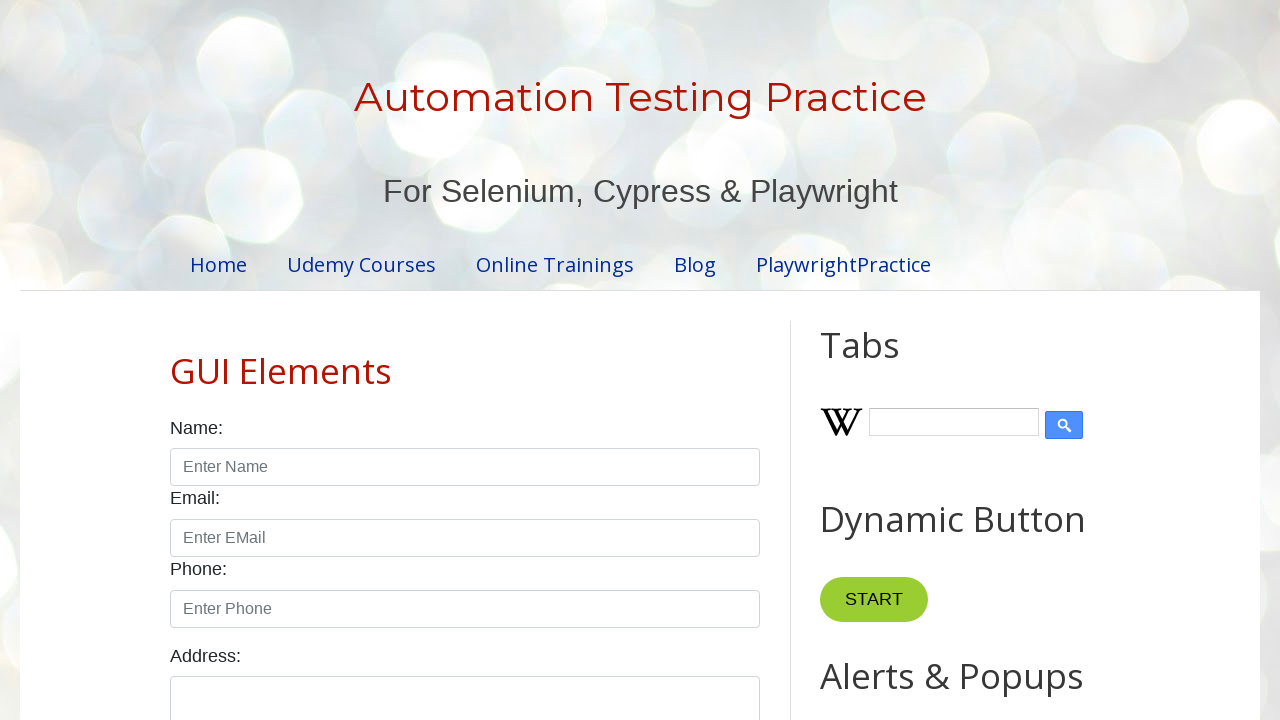

Scrolled pagination table section into view
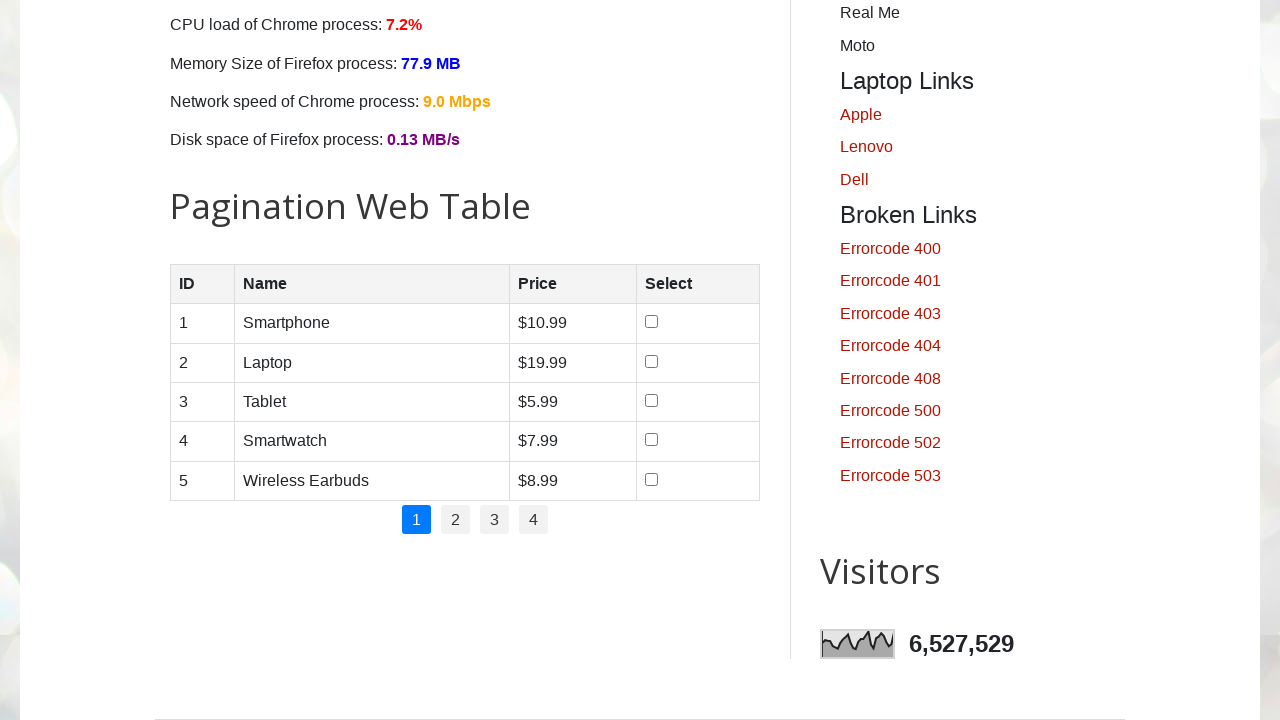

Retrieved all product name cells from table on page 1
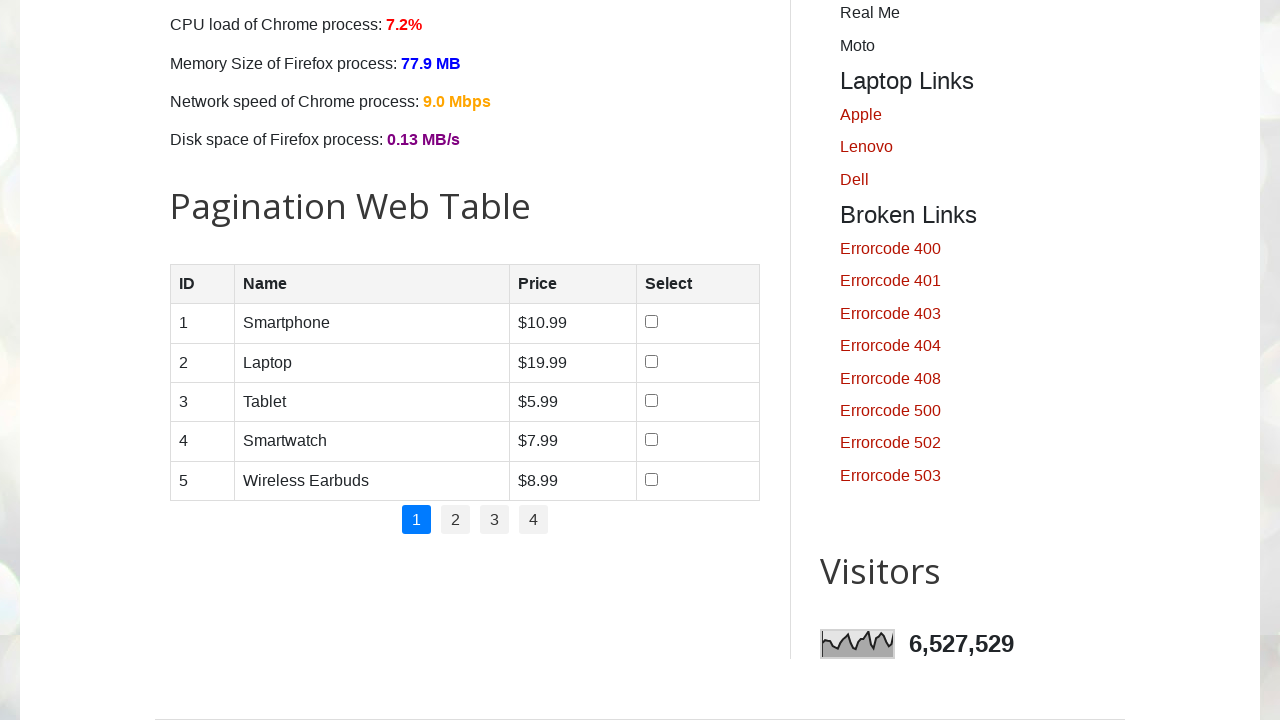

Clicked pagination button to navigate to page 2 at (456, 520) on //*[@id='pagination']/li[2]/a
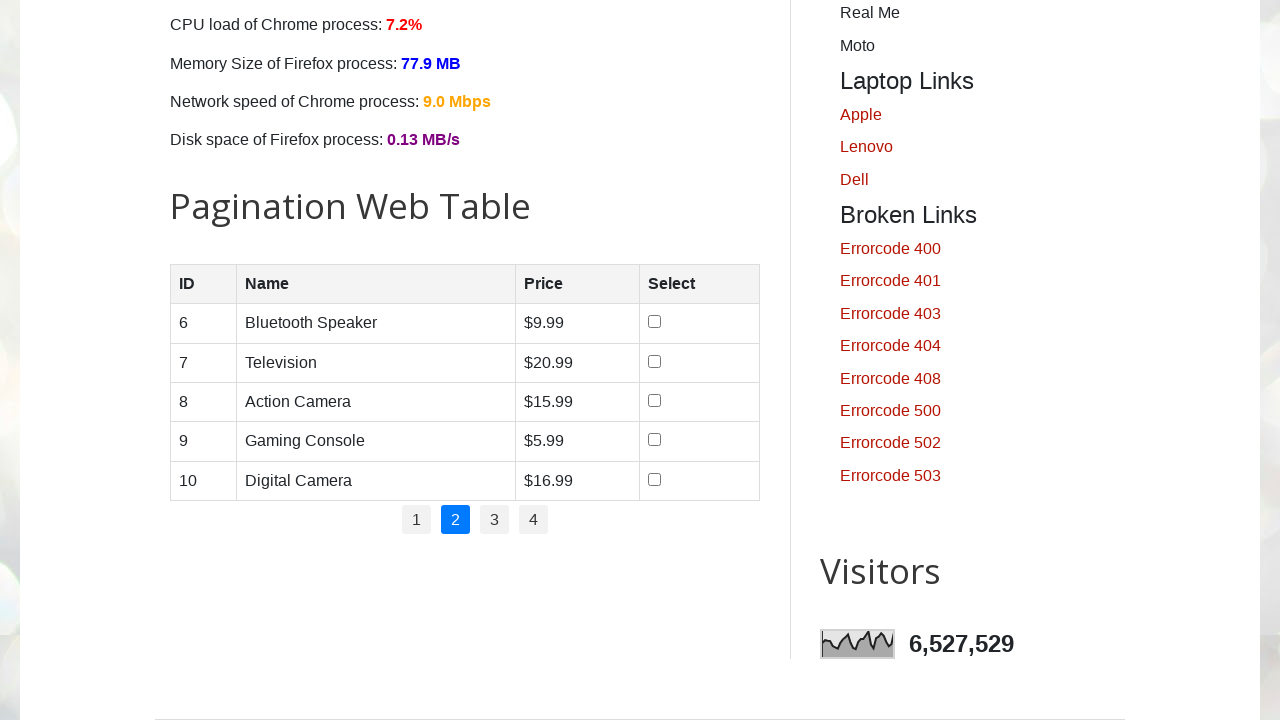

Waited 500ms for page to load
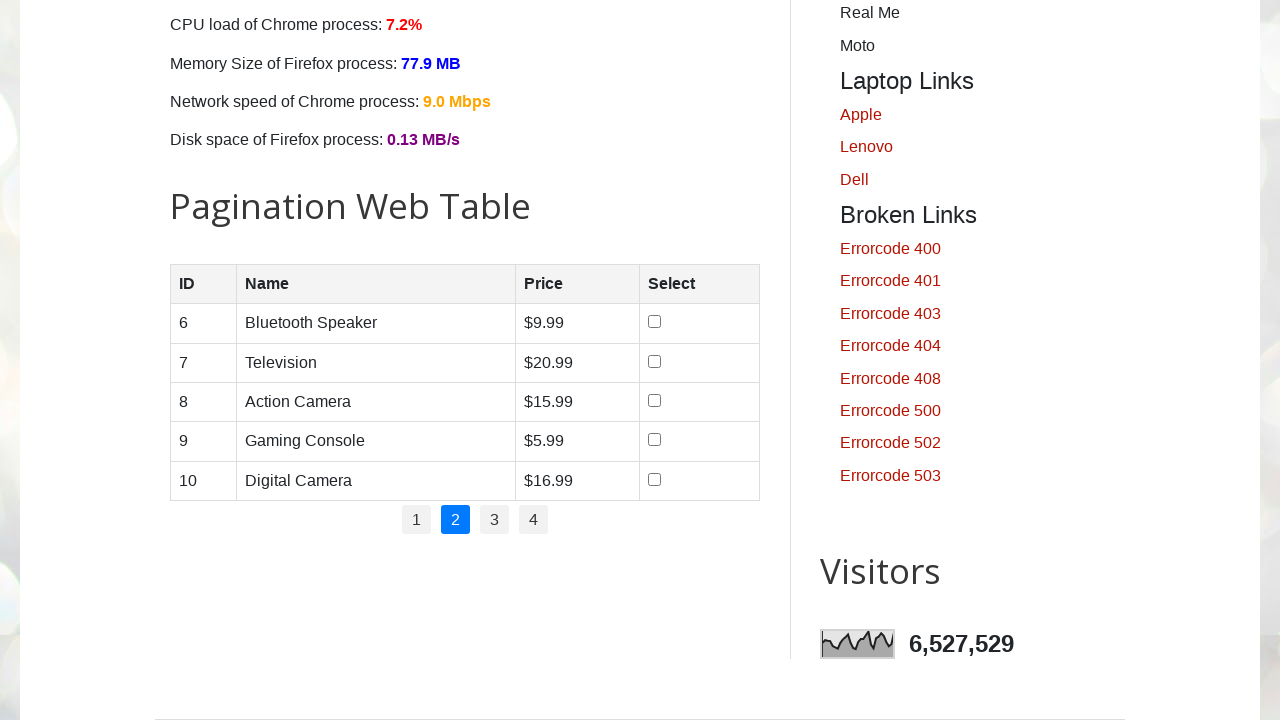

Retrieved all product name cells from table on page 2
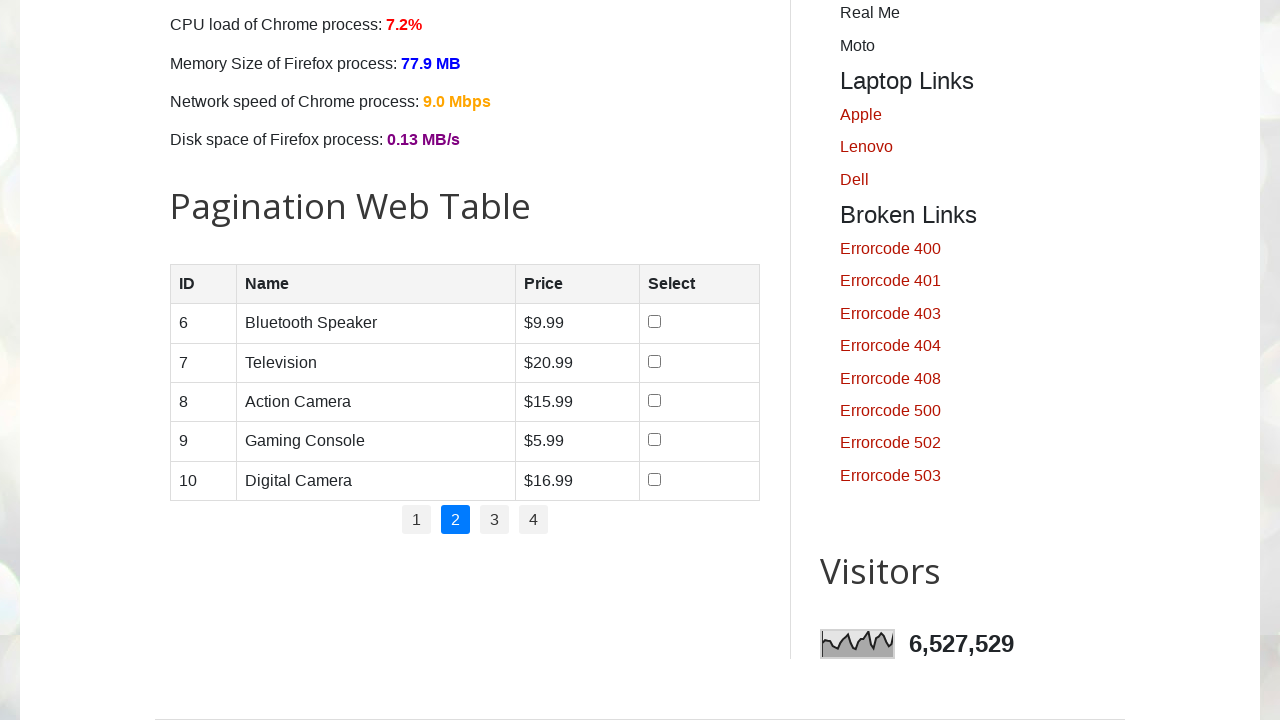

Clicked pagination button to navigate to page 3 at (494, 520) on //*[@id='pagination']/li[3]/a
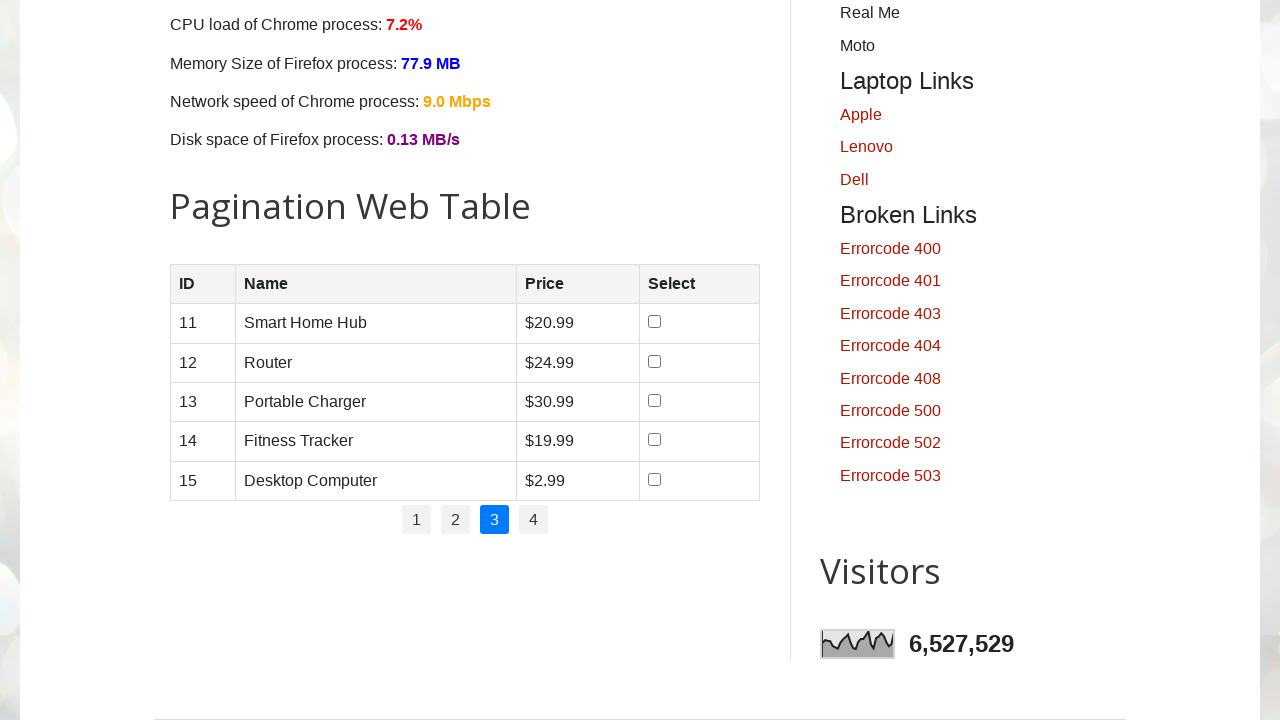

Waited 500ms for page to load
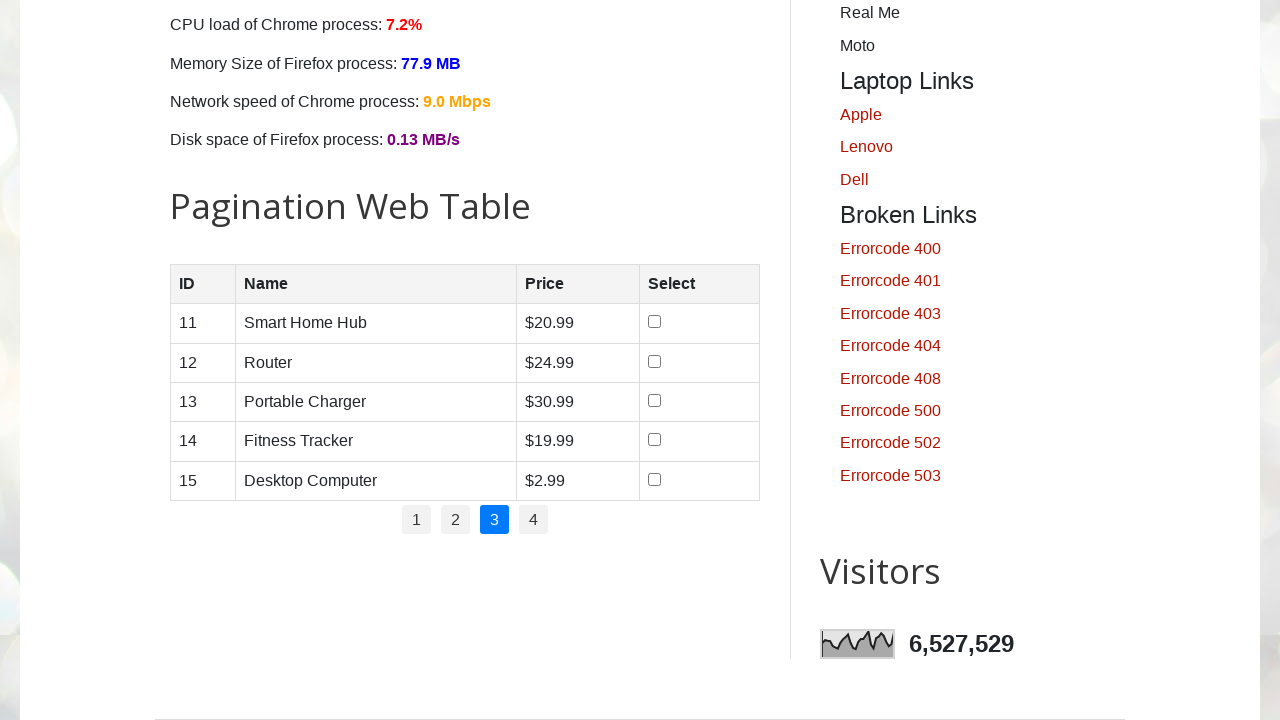

Retrieved all product name cells from table on page 3
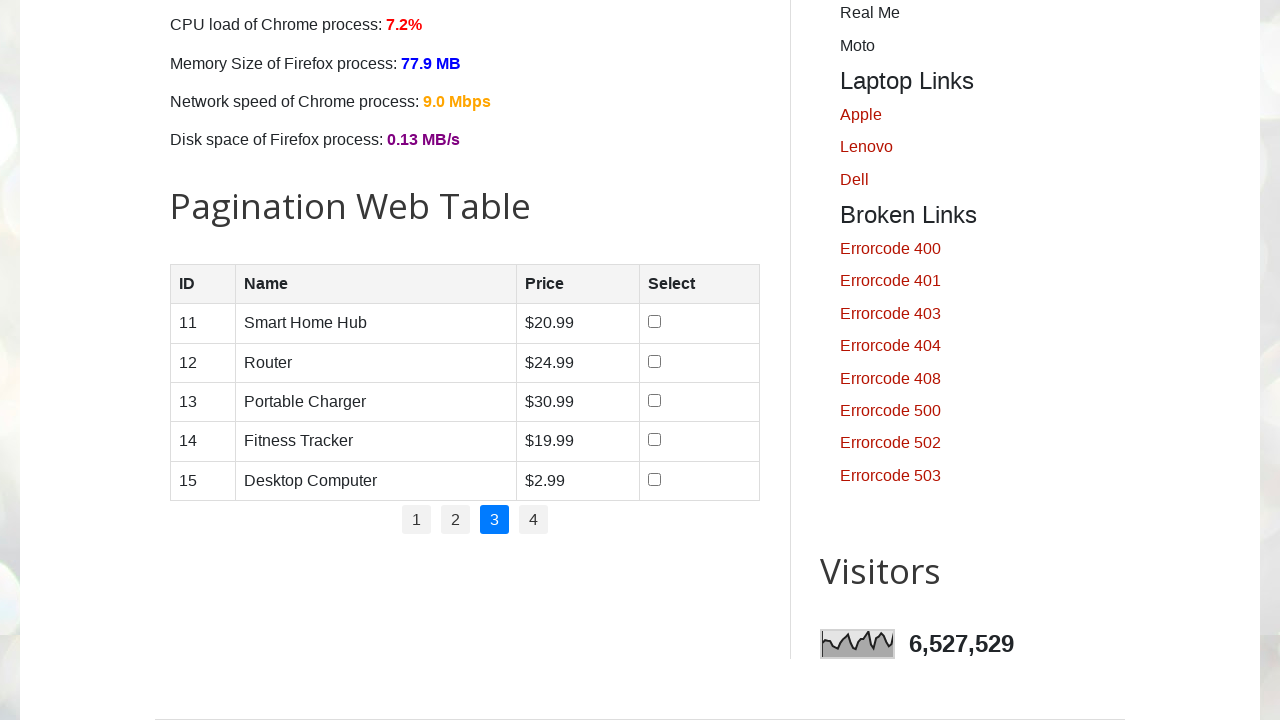

Clicked pagination button to navigate to page 4 at (534, 520) on //*[@id='pagination']/li[4]/a
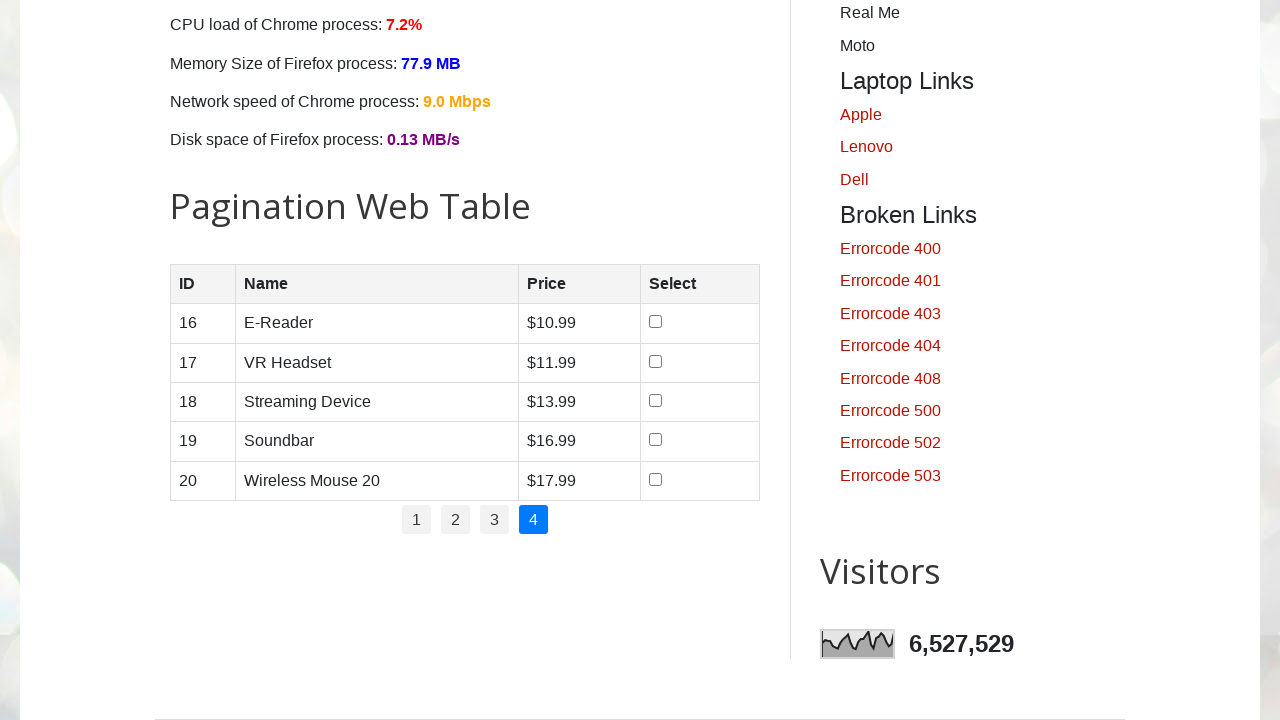

Waited 500ms for page to load
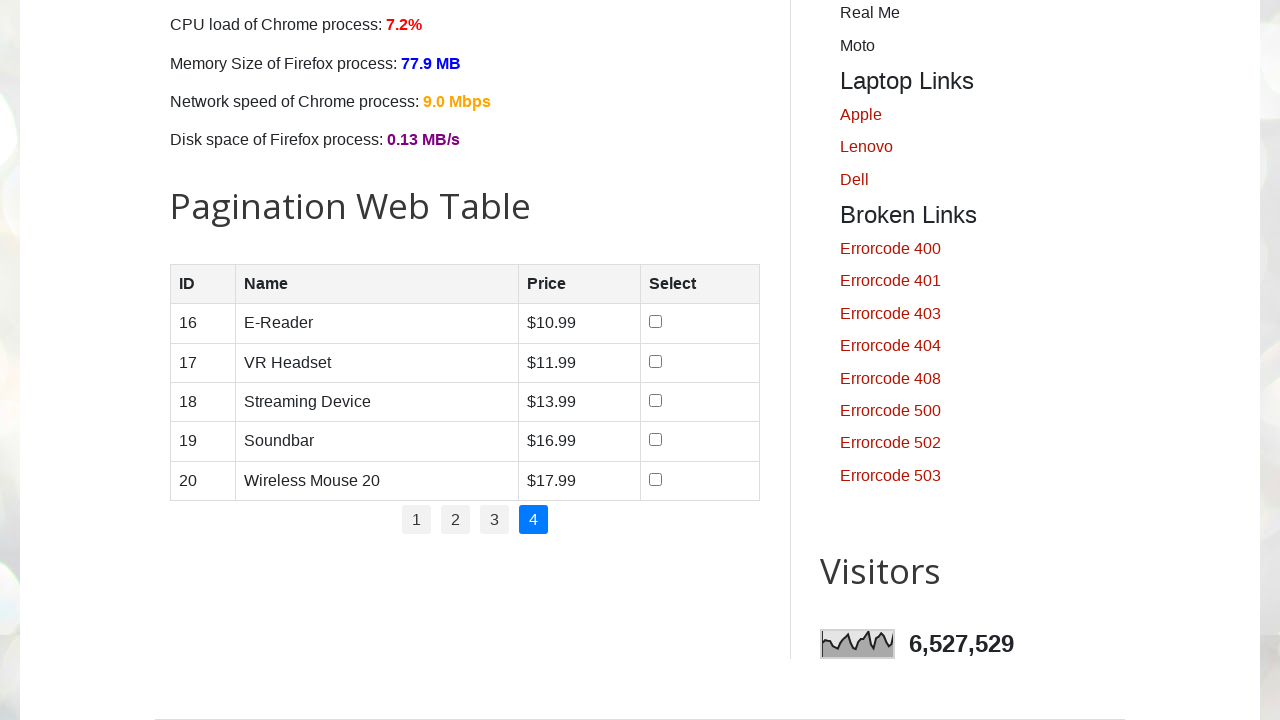

Retrieved all product name cells from table on page 4
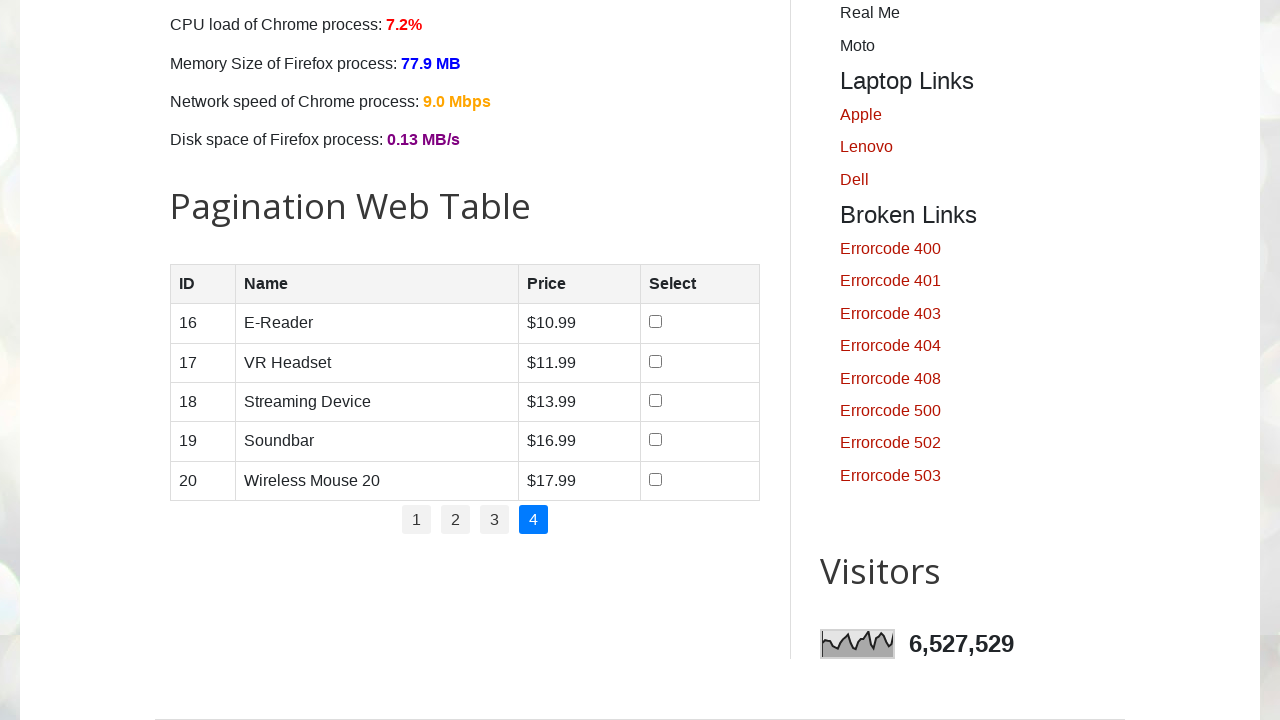

Clicked checkbox for product 'Soundbar' at (656, 440) on //*[@id='productTable']/tbody/tr/td[contains(text(),'Soundbar')]/following-sibli
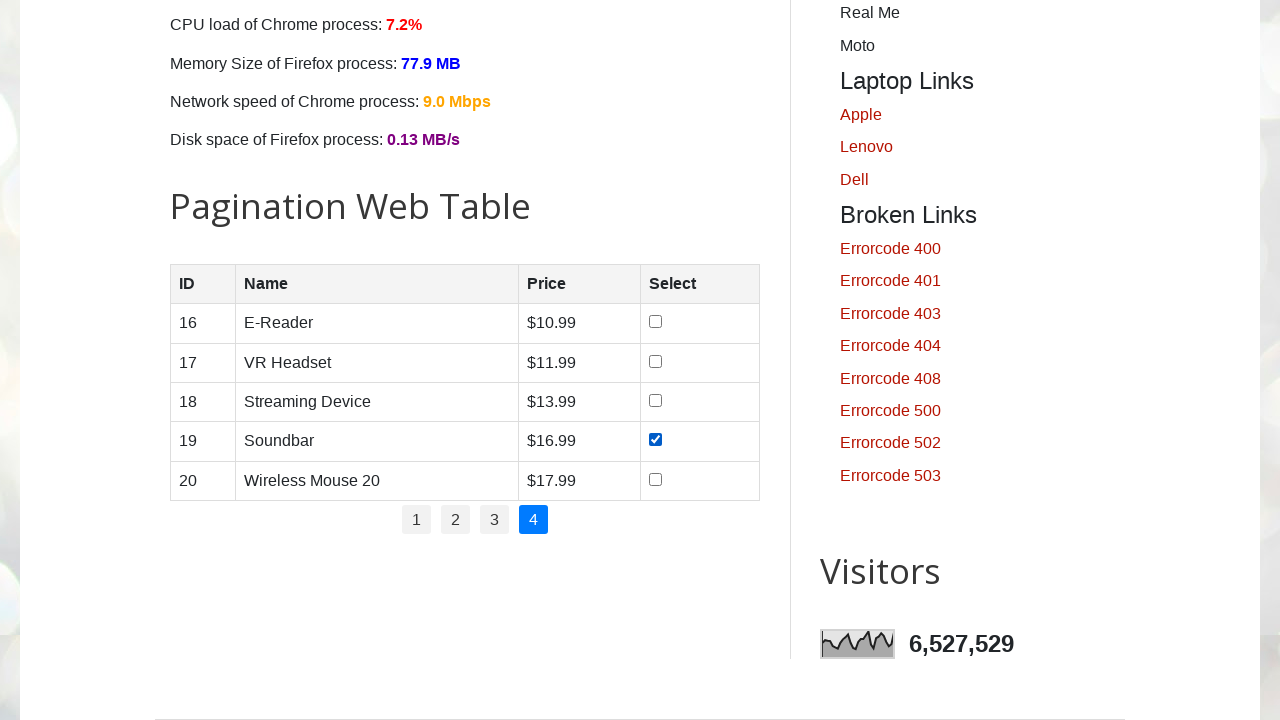

Retrieved amount for 'Soundbar': $16.99
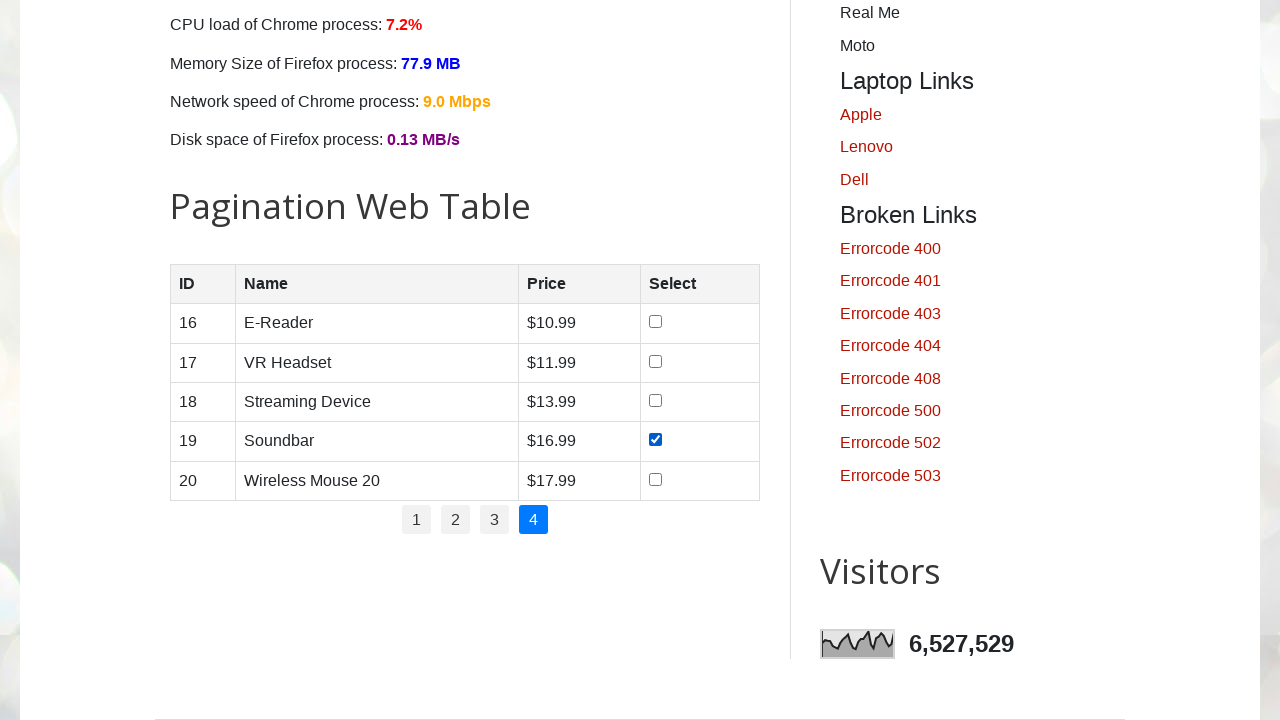

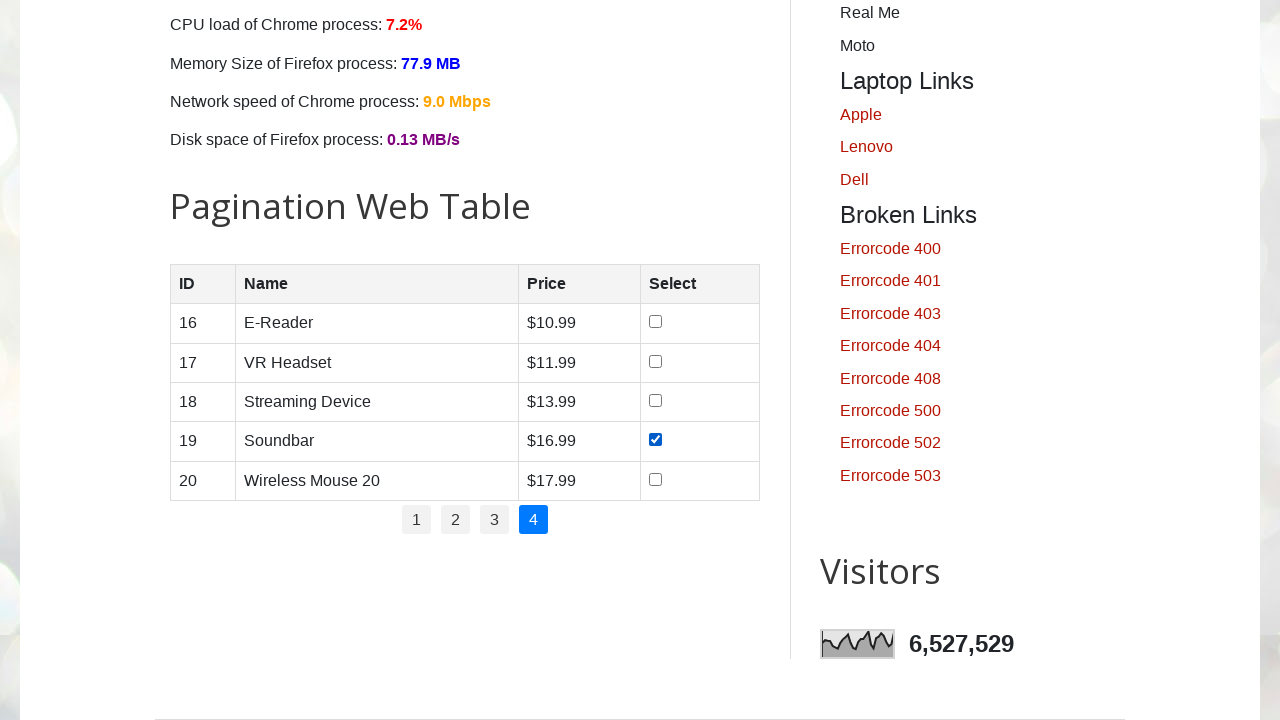